Counts the number of rows in a table to verify table structure

Starting URL: https://www.w3schools.com/css/css_table.asp

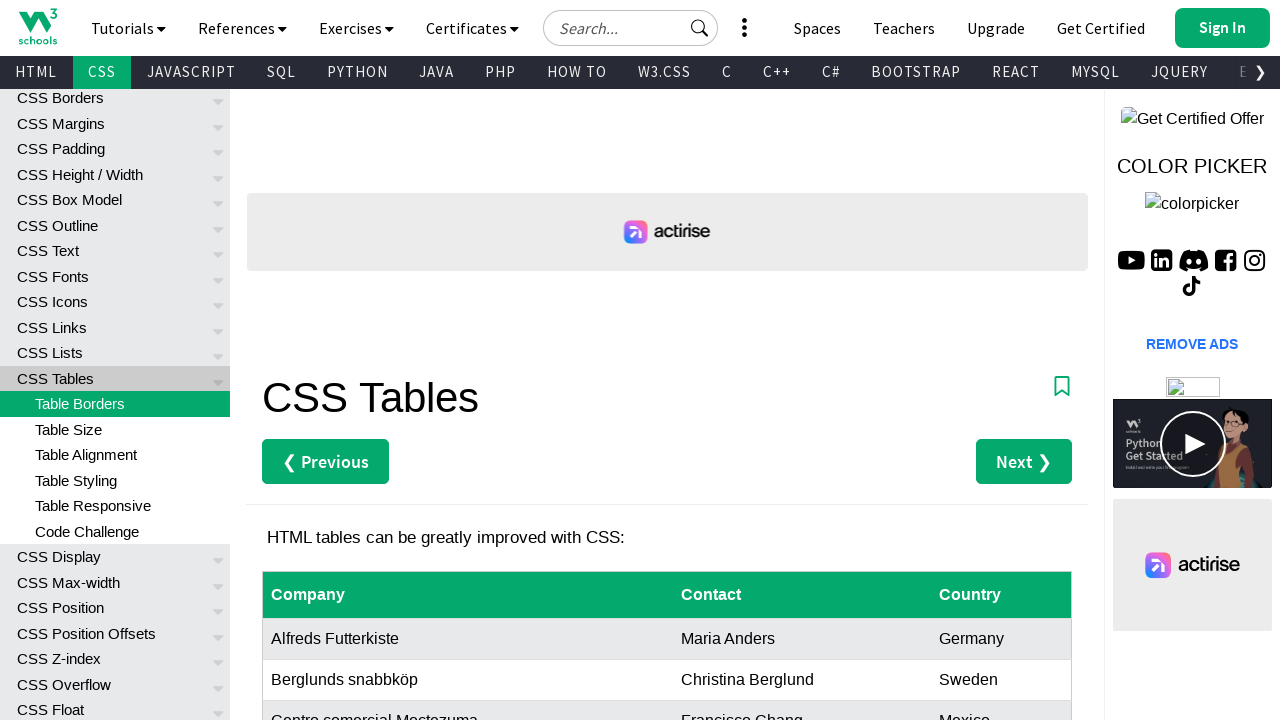

Navigated to W3Schools CSS table example page
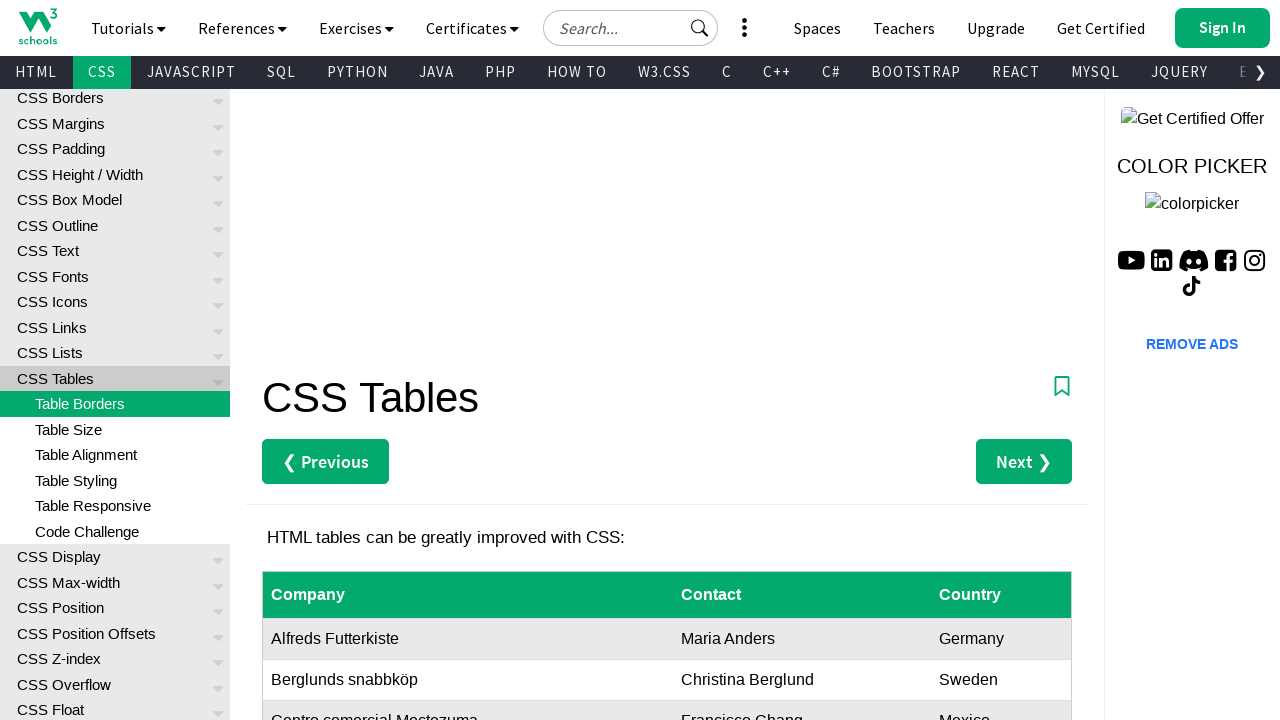

Located all rows in the customers table
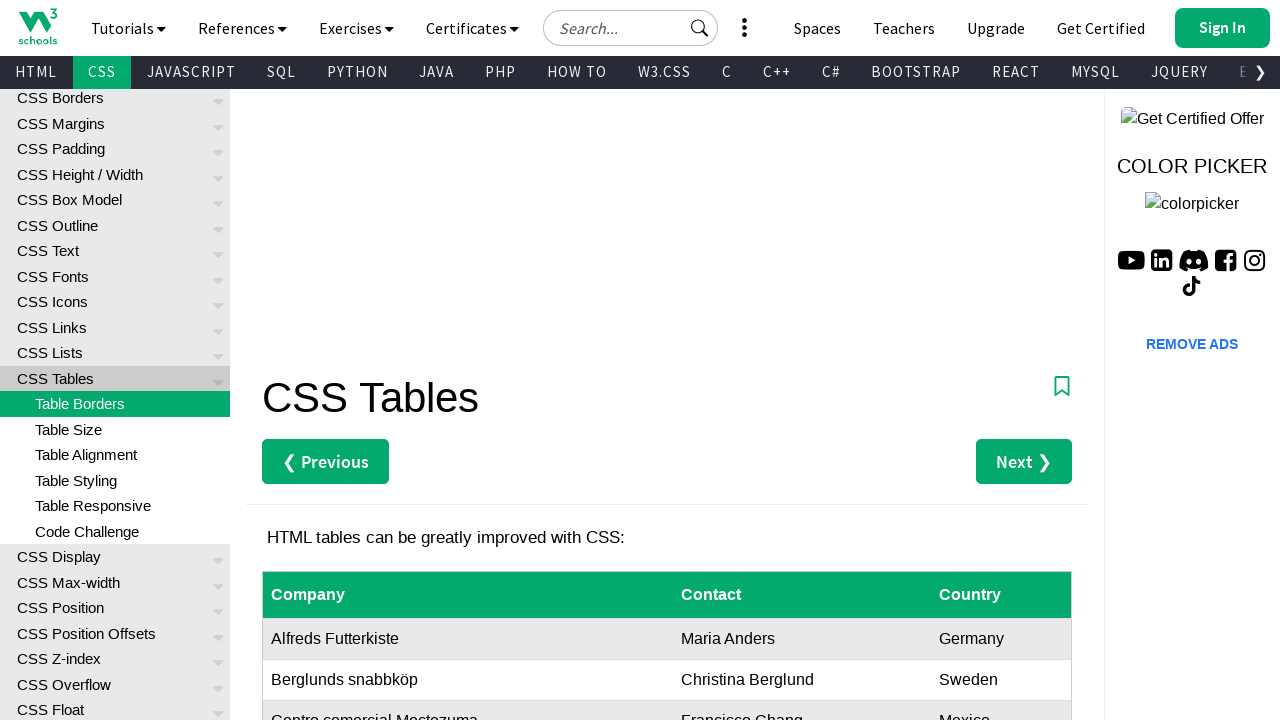

Counted table rows: 9 rows found
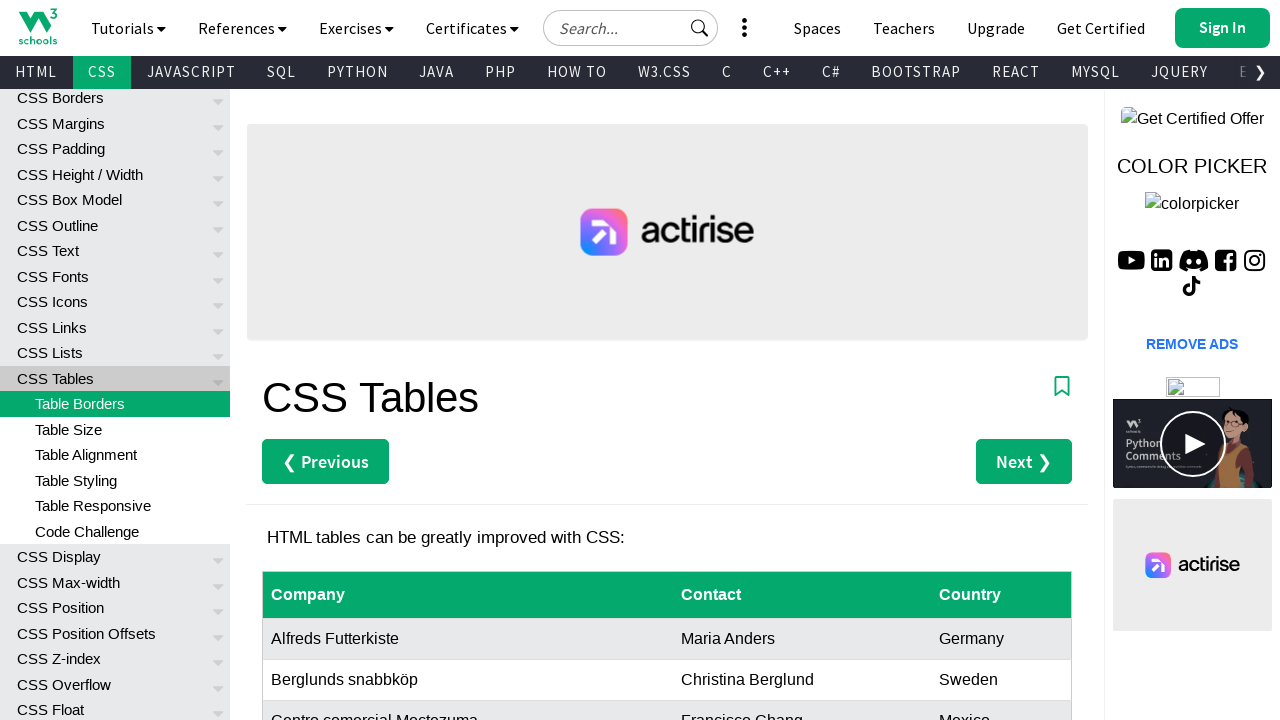

Printed row count result: 9
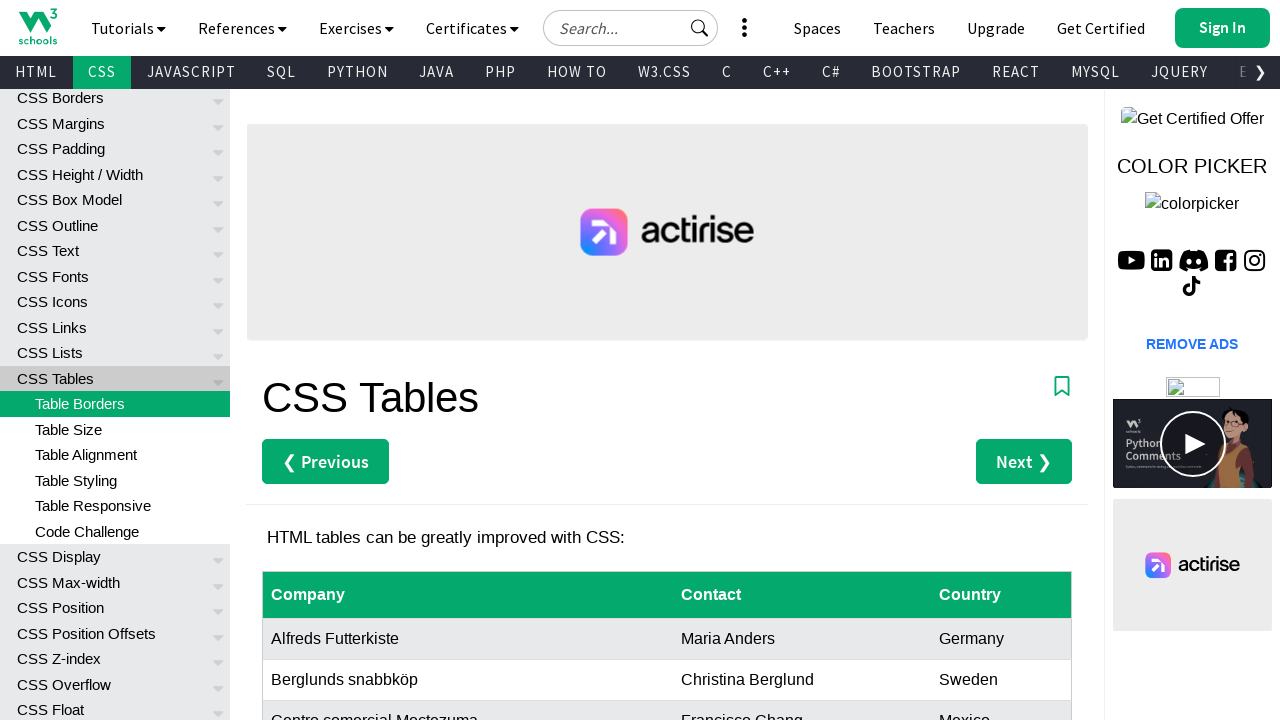

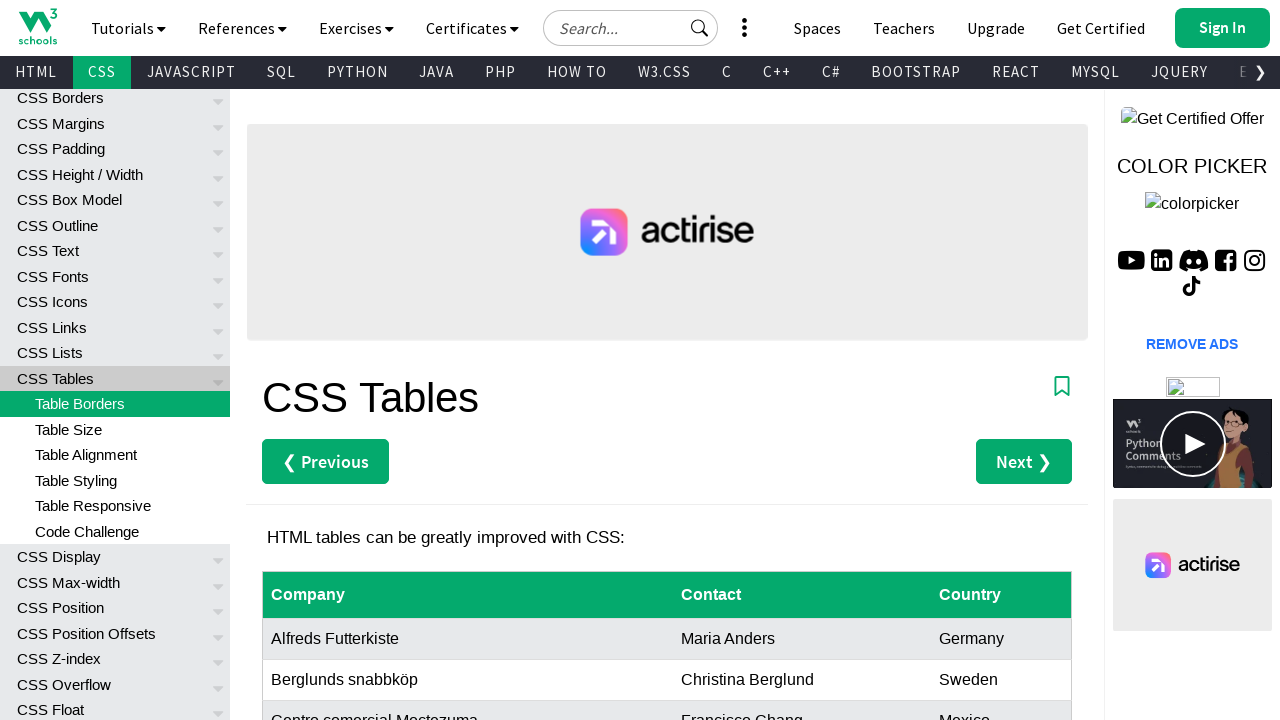